Tests registration form validation by submitting a password without any lowercase letters and verifies the appropriate error message is displayed

Starting URL: https://anatoly-karpovich.github.io/demo-login-form/

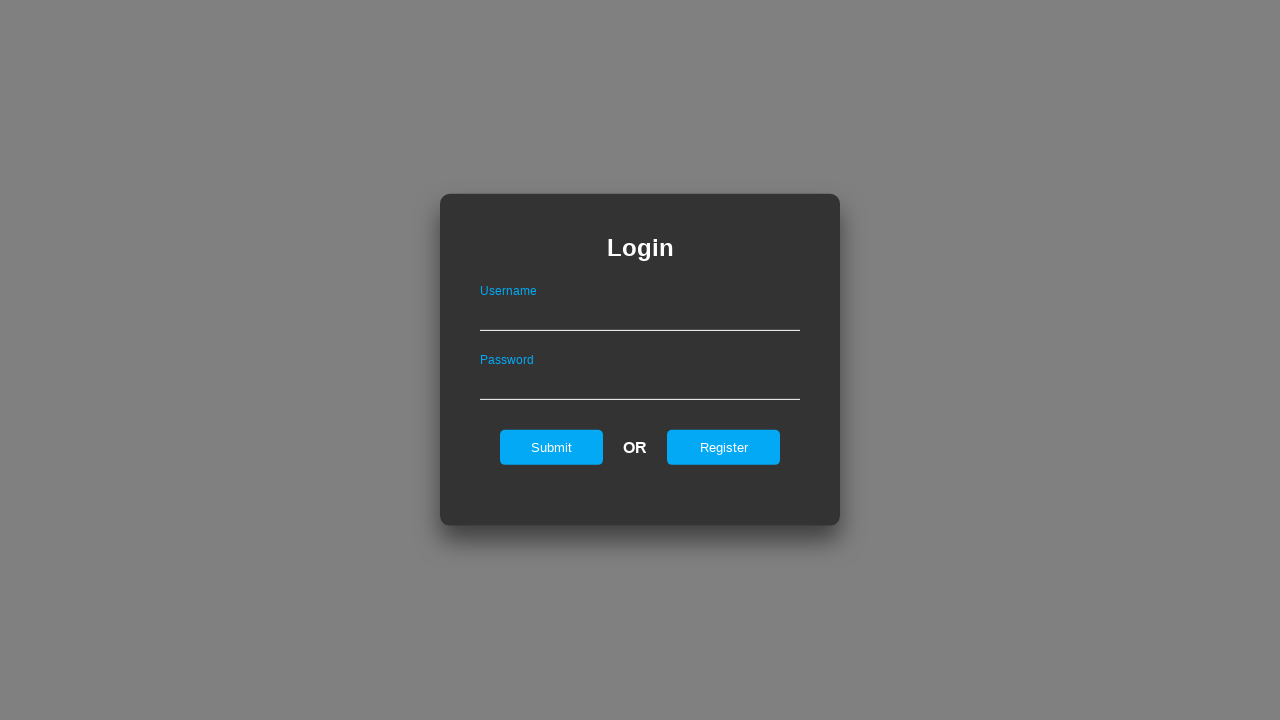

Clicked register link to show registration form at (724, 447) on #registerOnLogin
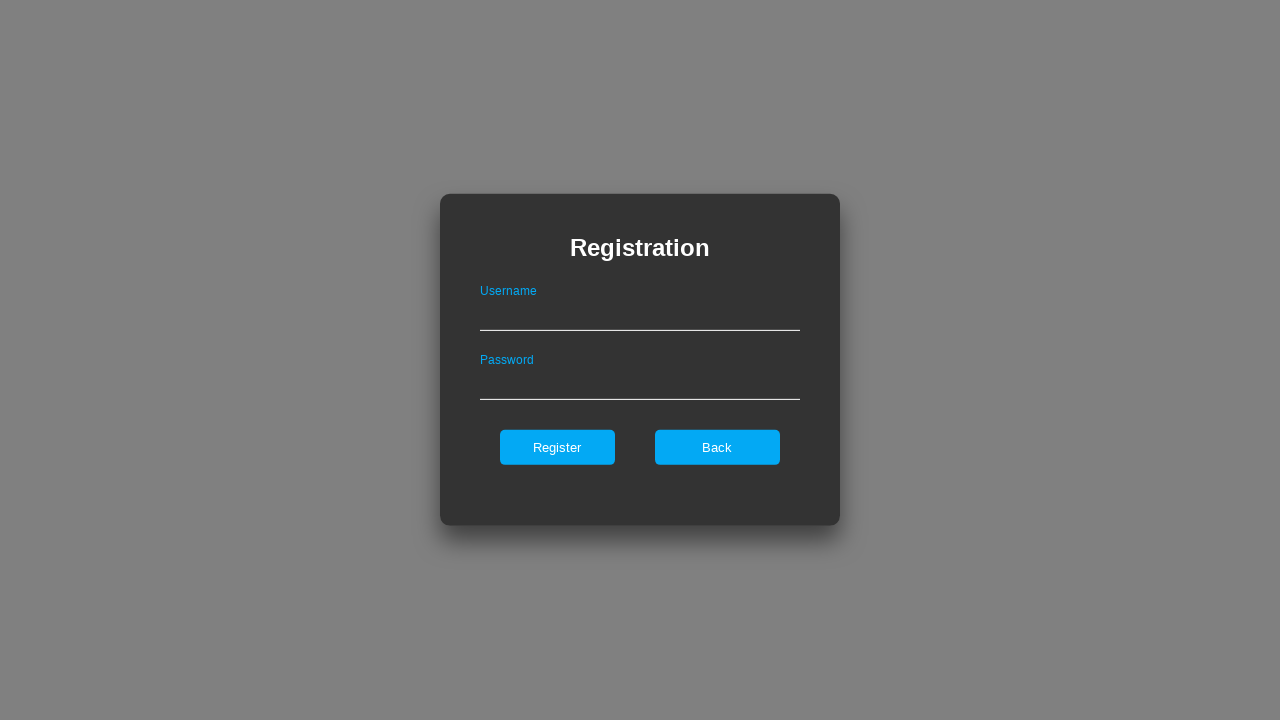

Filled username field with 'ValidUser1' on .registerForm >> #userNameOnRegister
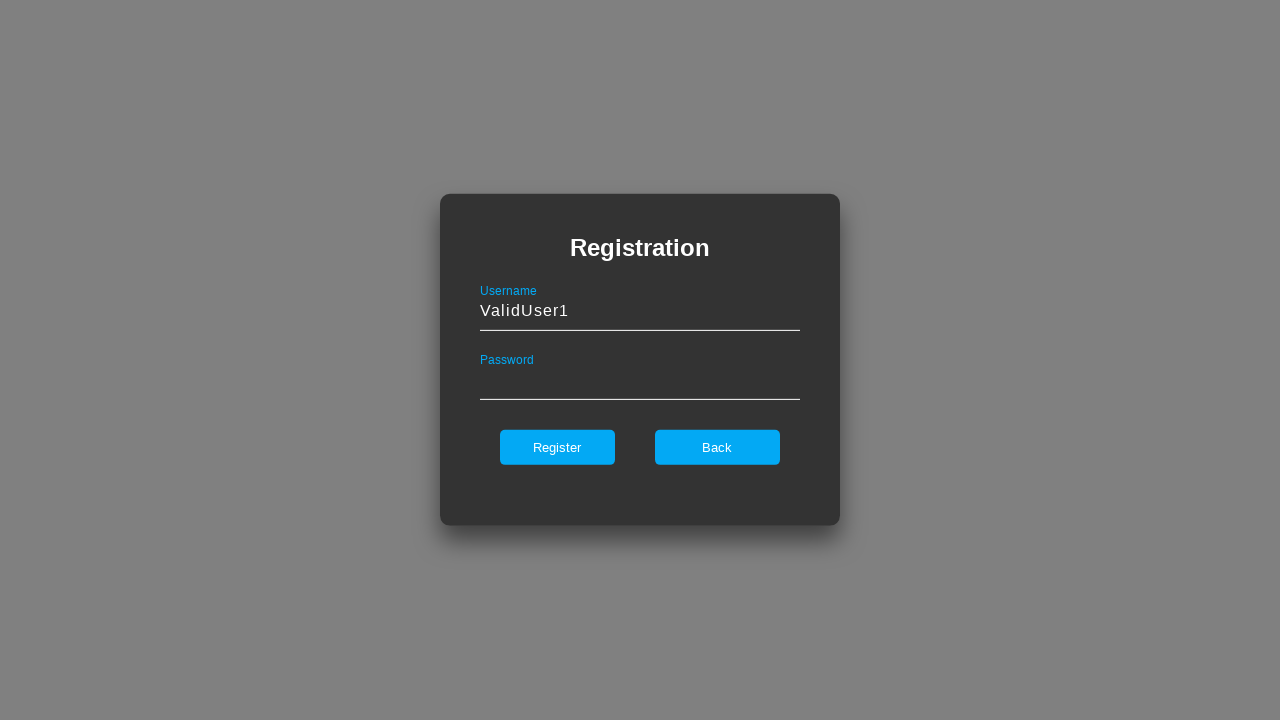

Filled password field with '123ABB!@#' (no lowercase letters) on .registerForm >> #passwordOnRegister
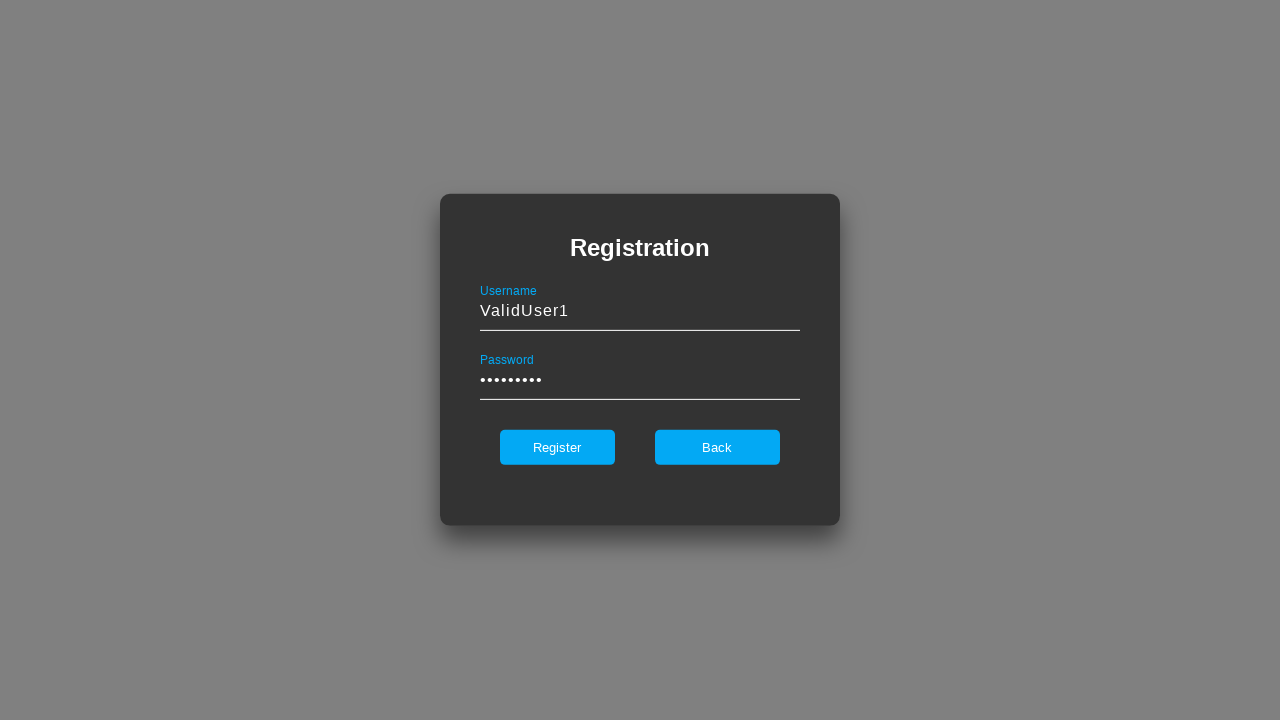

Clicked register submit button at (557, 447) on .registerForm >> #register
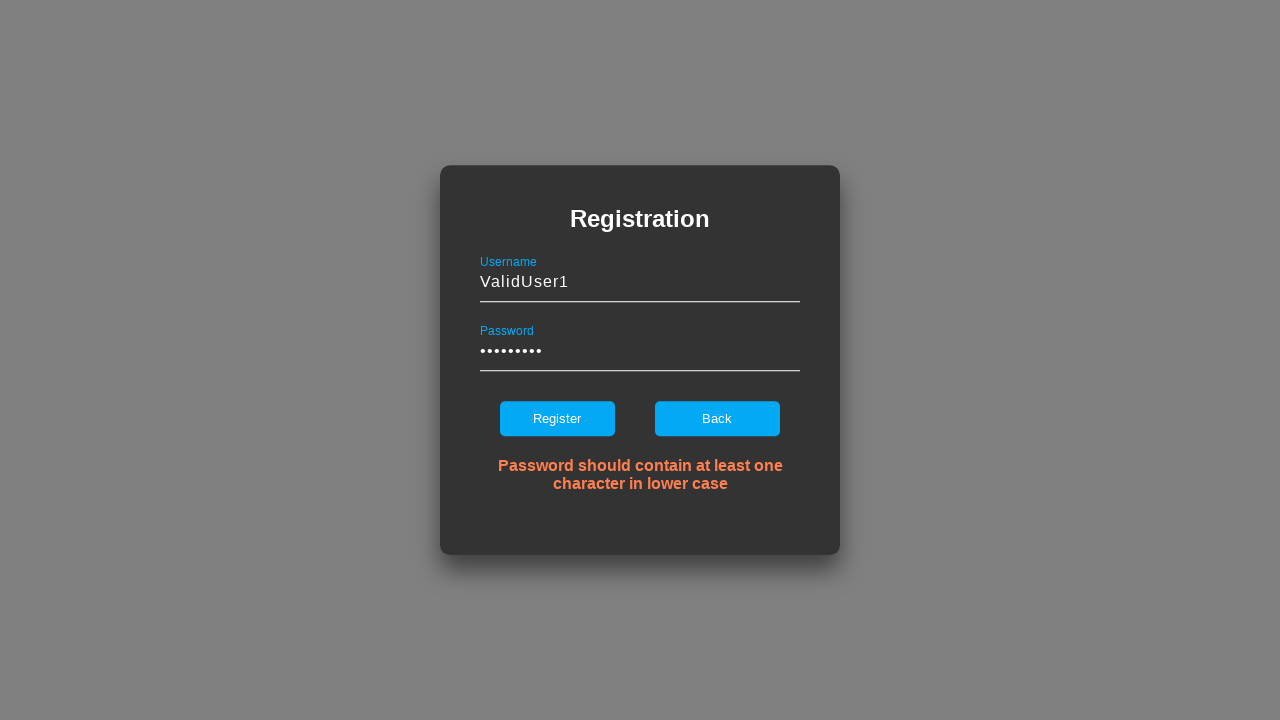

Verified error message 'Password should contain at least one character in lower case' is displayed
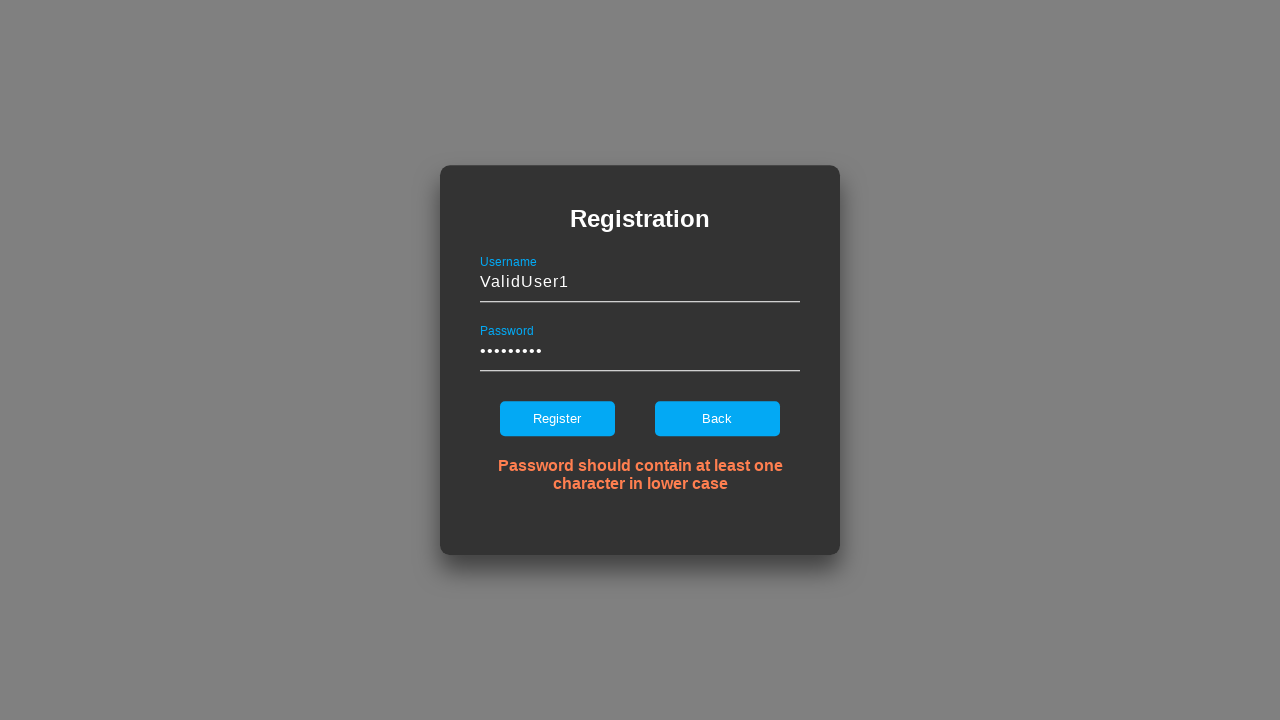

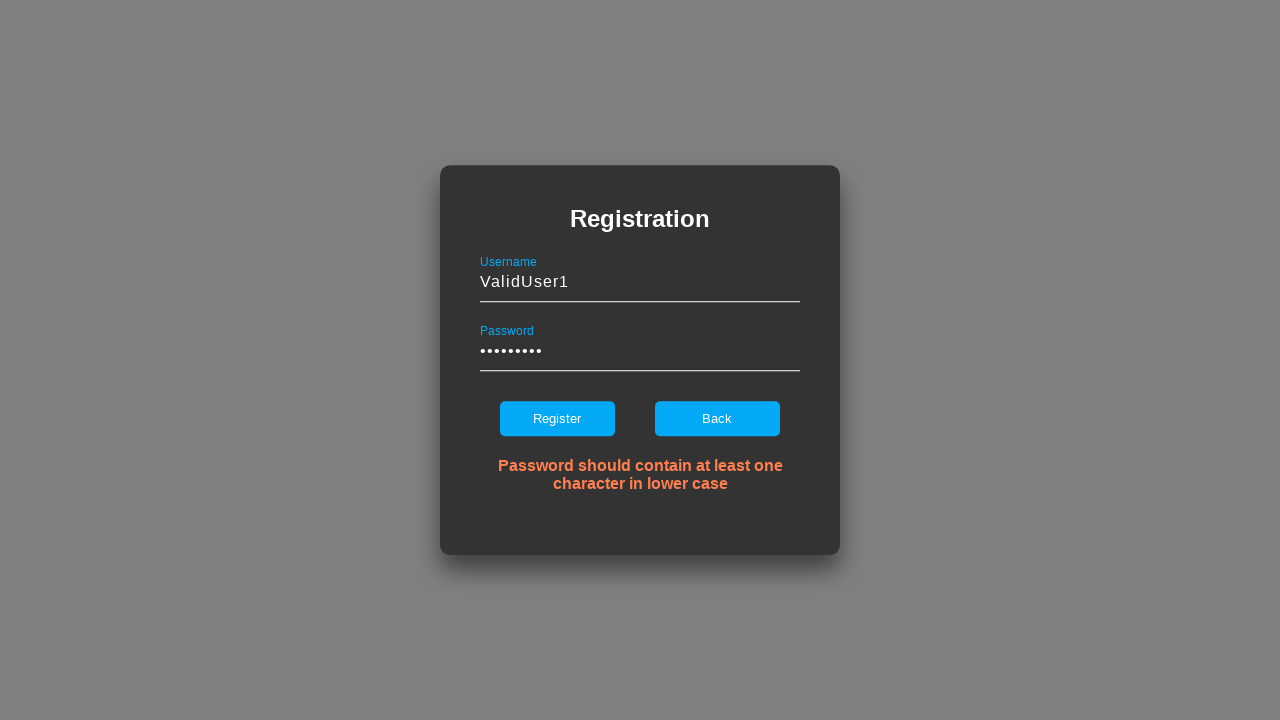